Tests a to-do application by navigating to it, checking off items, adding a new to-do item, and archiving completed tasks while verifying the list counts at each step

Starting URL: http://crossbrowsertesting.github.io/

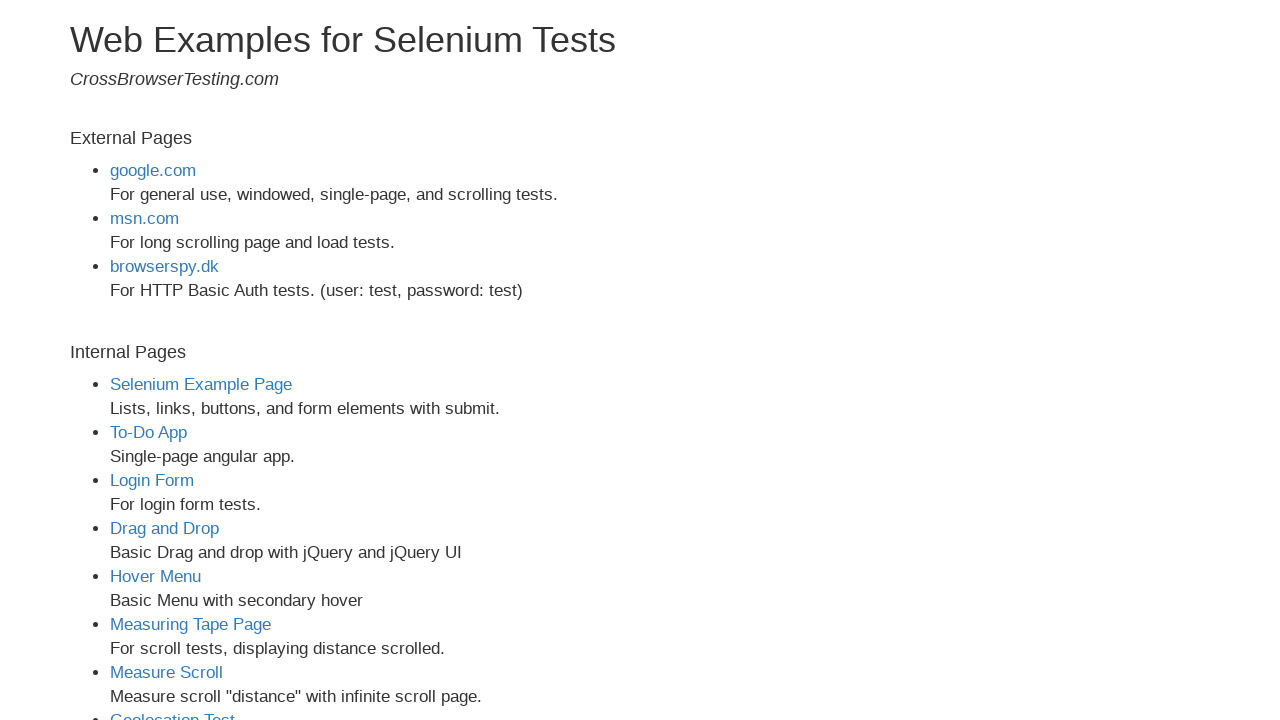

Clicked link to navigate to To-Do App at (148, 432) on a[href='todo-app.html']
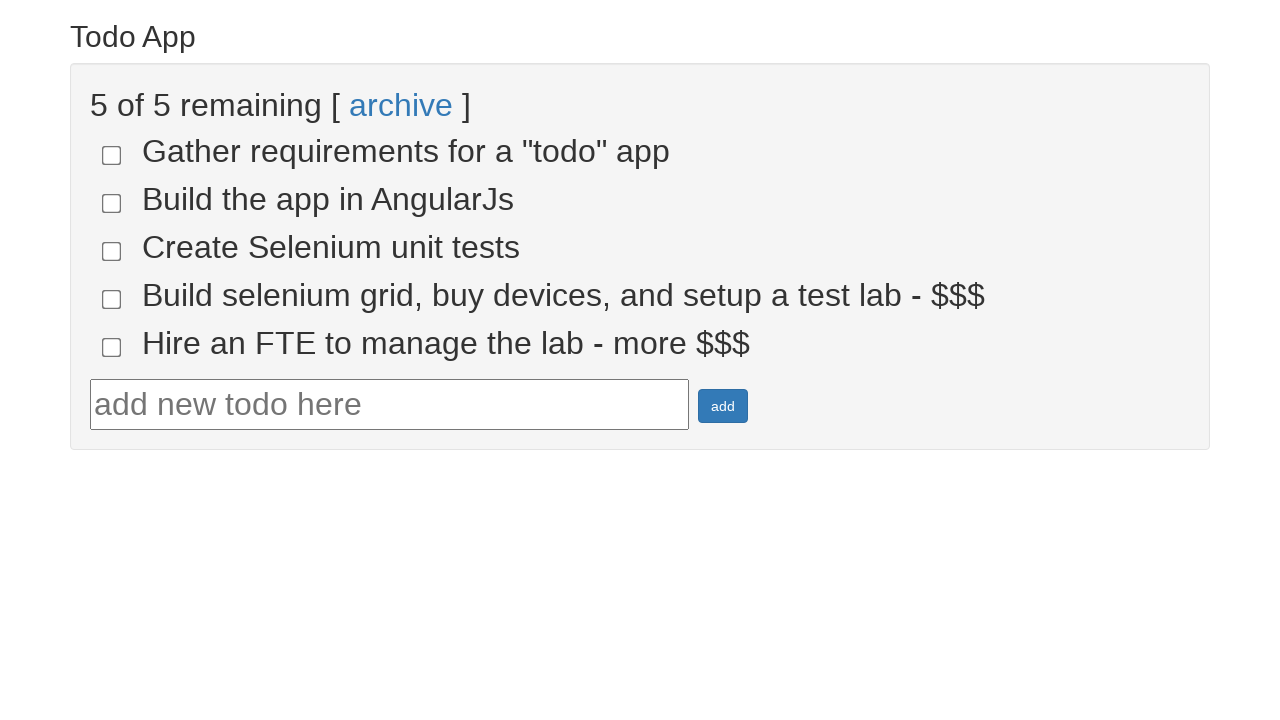

Checked off to-do item 4 at (112, 299) on input[name='todo-4']
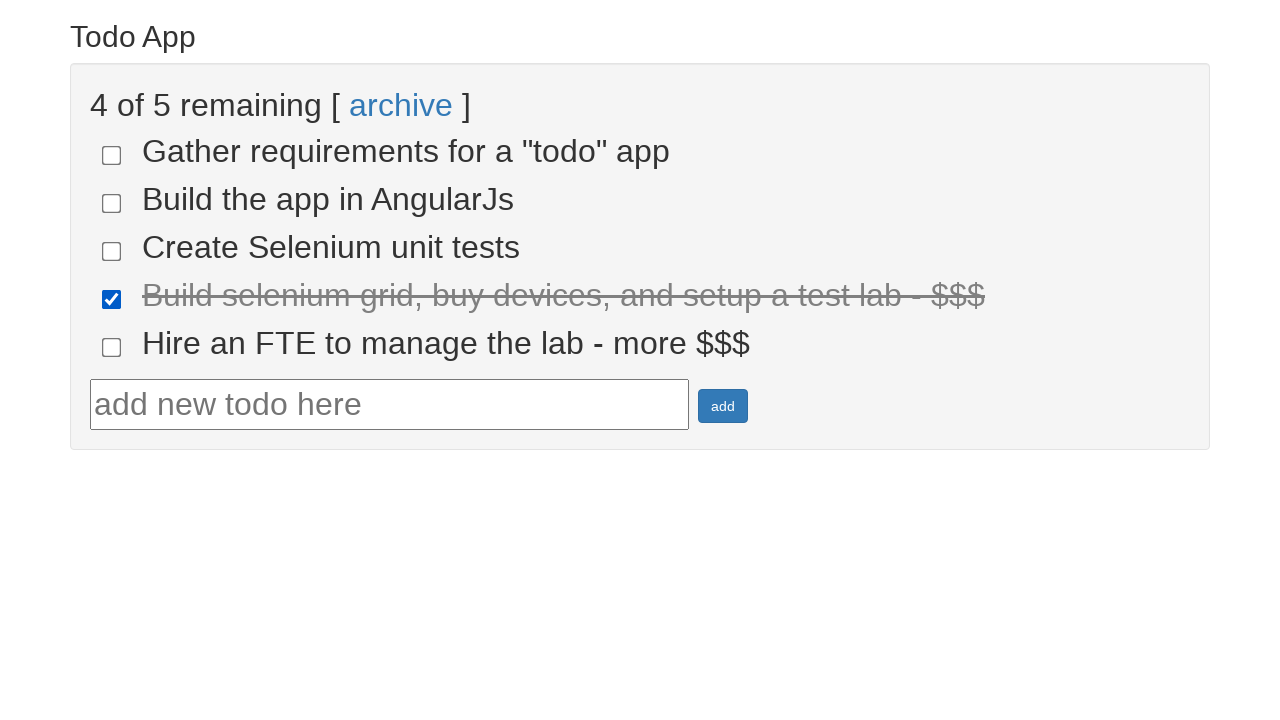

Checked off to-do item 5 at (112, 347) on input[name='todo-5']
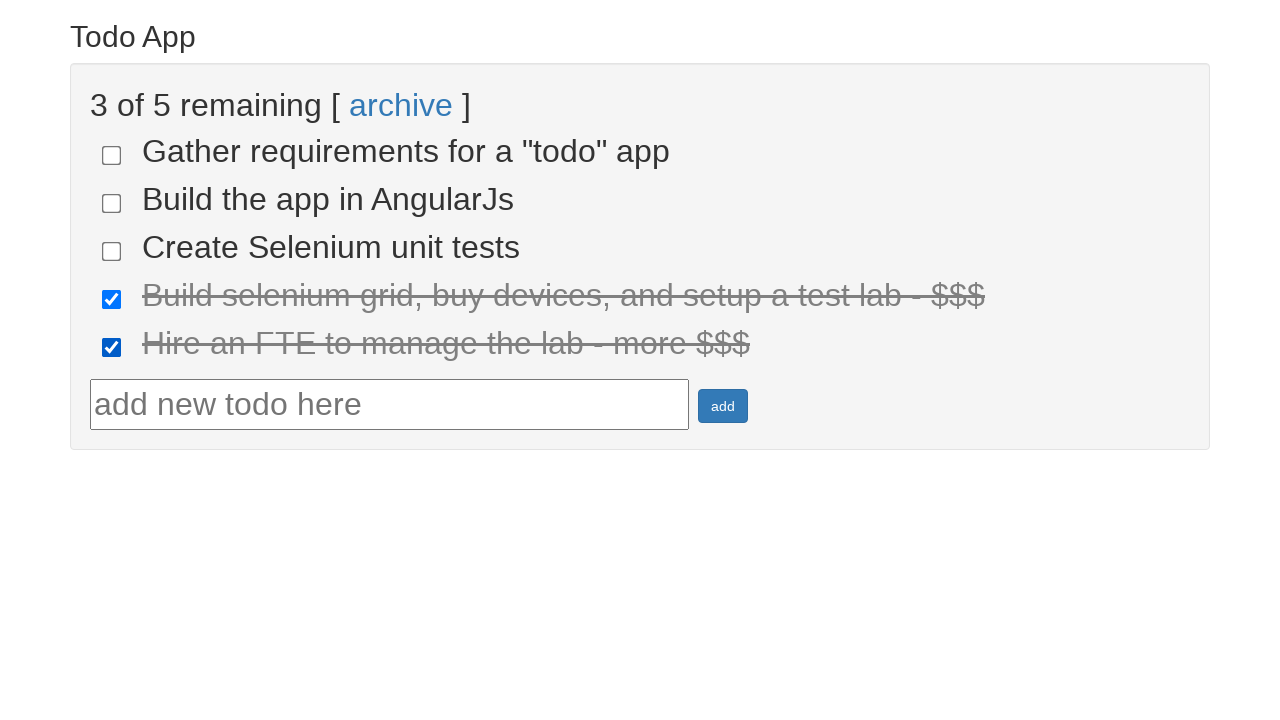

Verified 2 items marked as done (found 2)
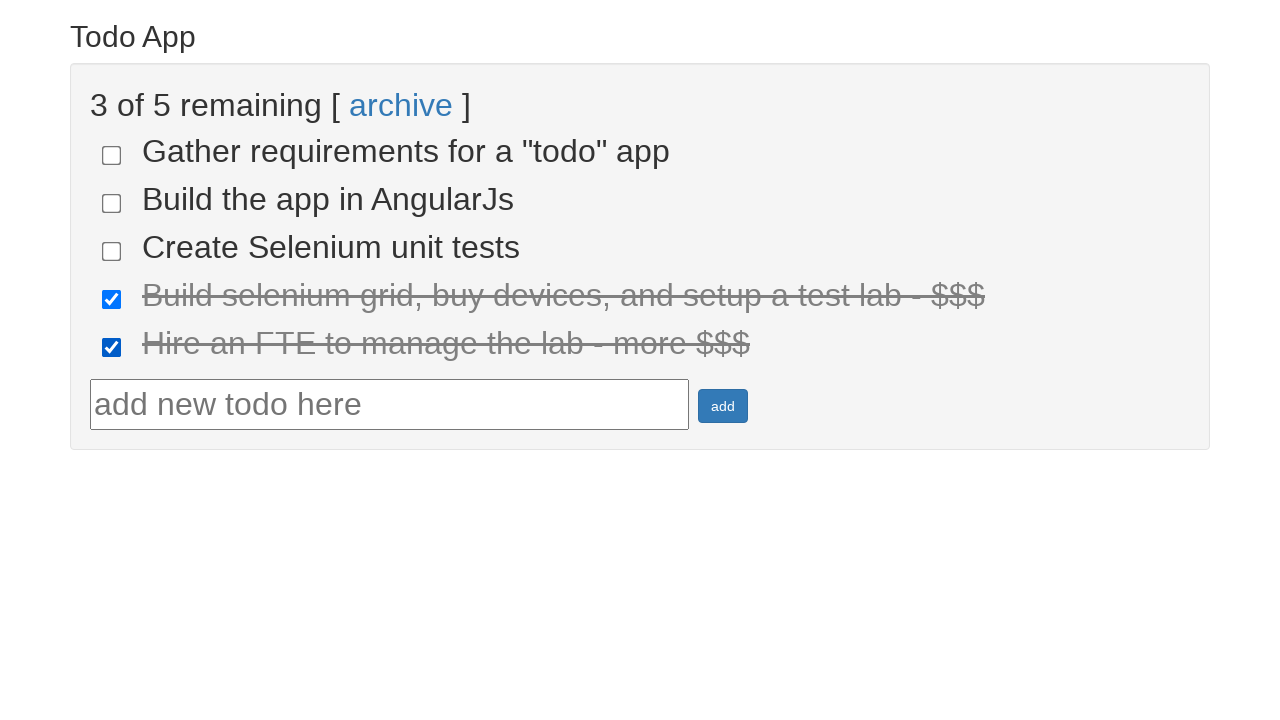

Filled in new to-do item text: 'we added is present in the list' on #todotext
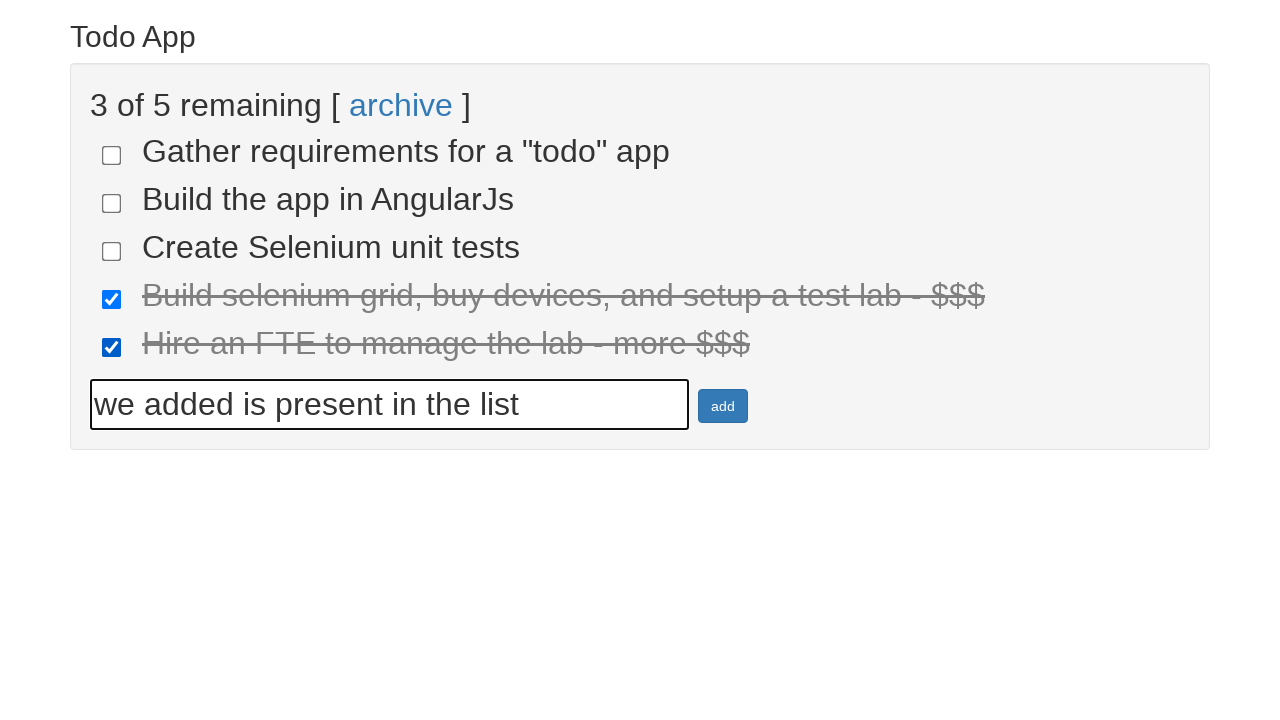

Clicked add button to create new to-do item at (723, 406) on #addbutton
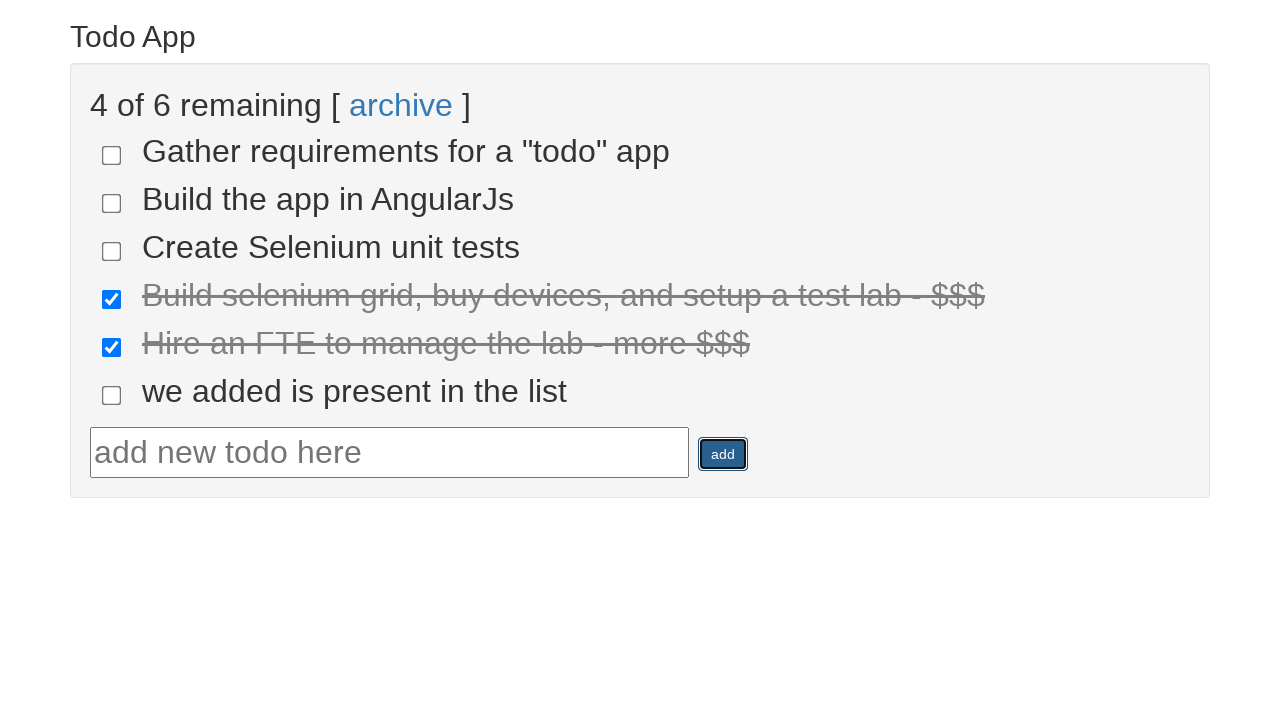

Verified new to-do item is visible in the list
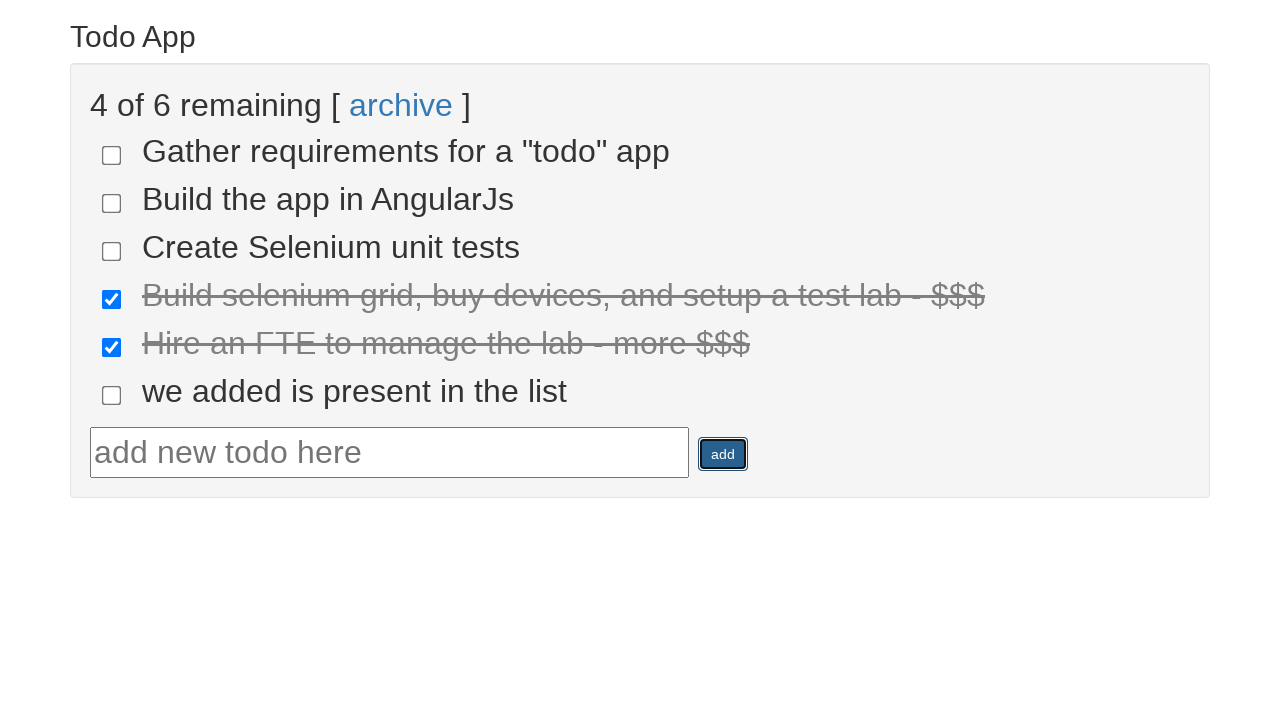

Clicked archive link to archive completed tasks at (401, 105) on a:has-text('archive')
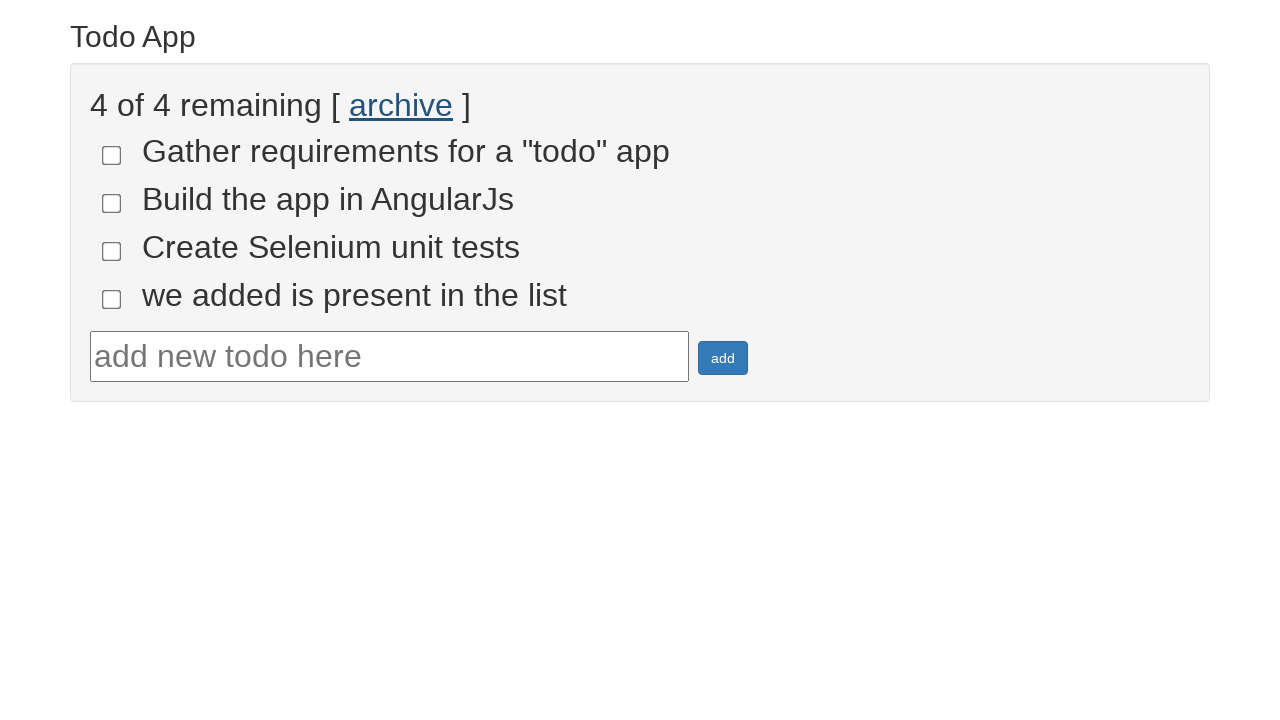

Verified 4 uncompleted items remain after archiving (found 4)
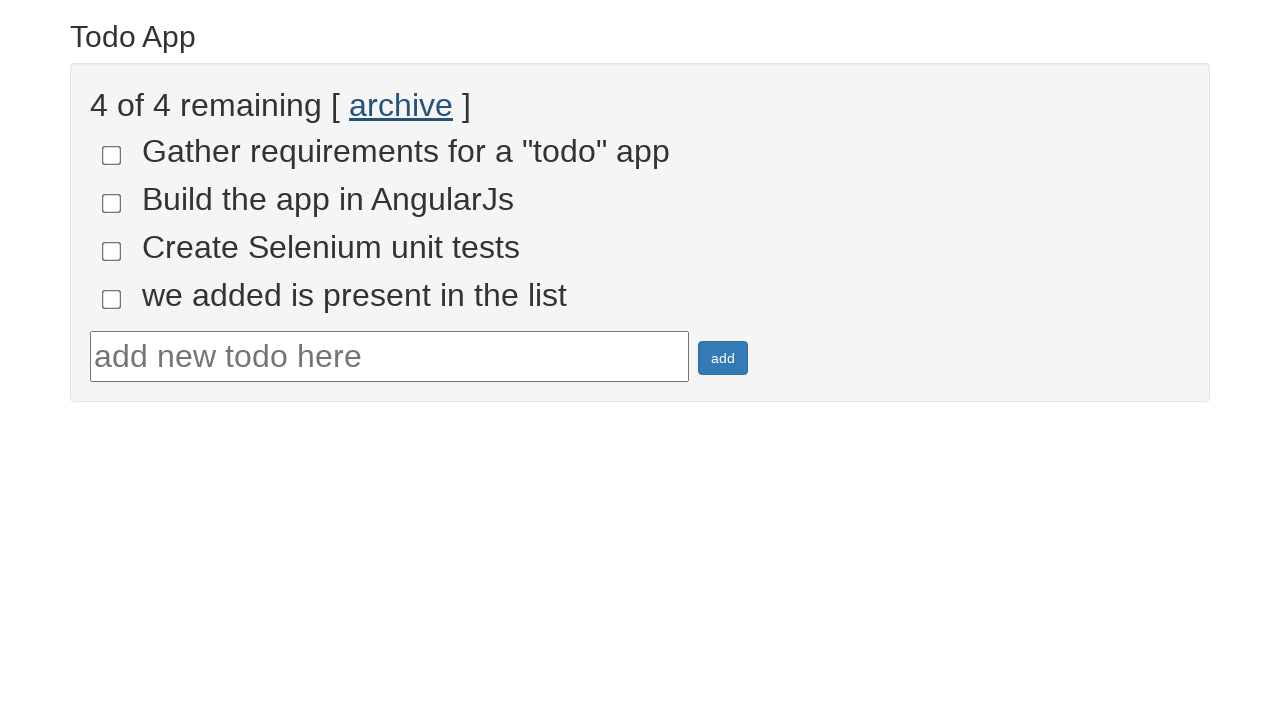

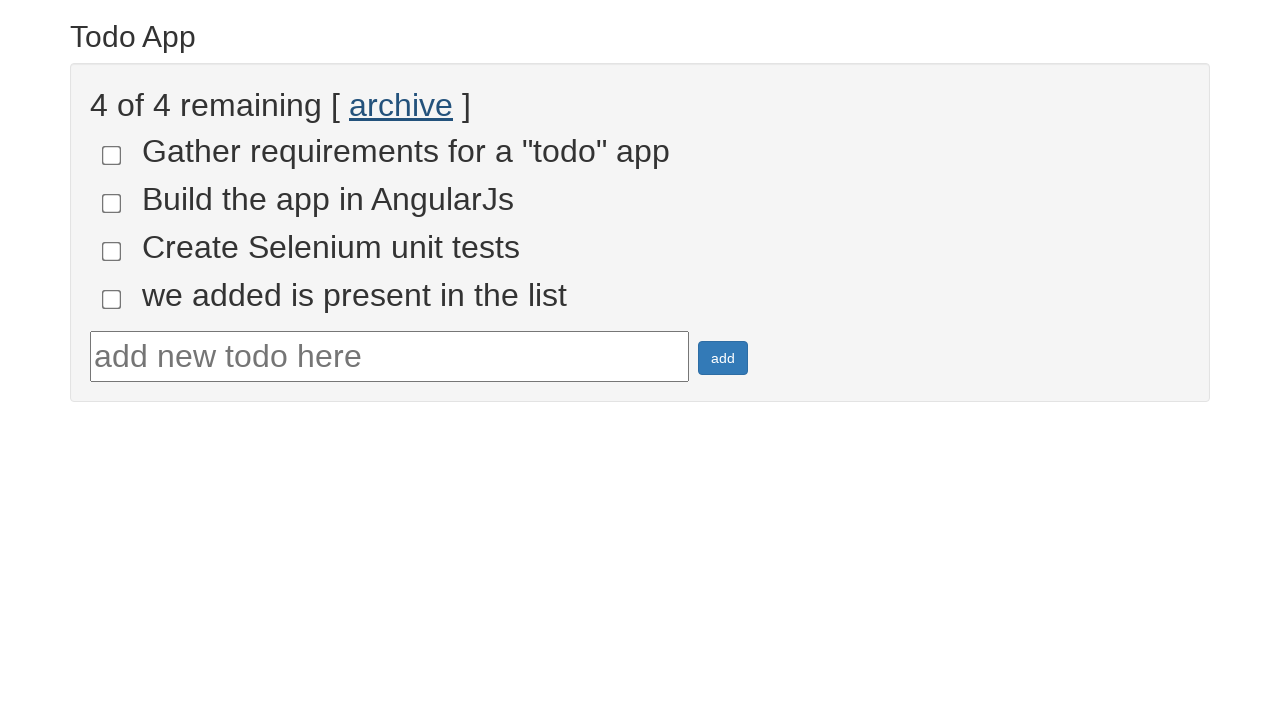